Tests JavaScript alert handling by clicking a button to trigger an alert and then accepting it

Starting URL: http://demo.automationtesting.in/Alerts.html

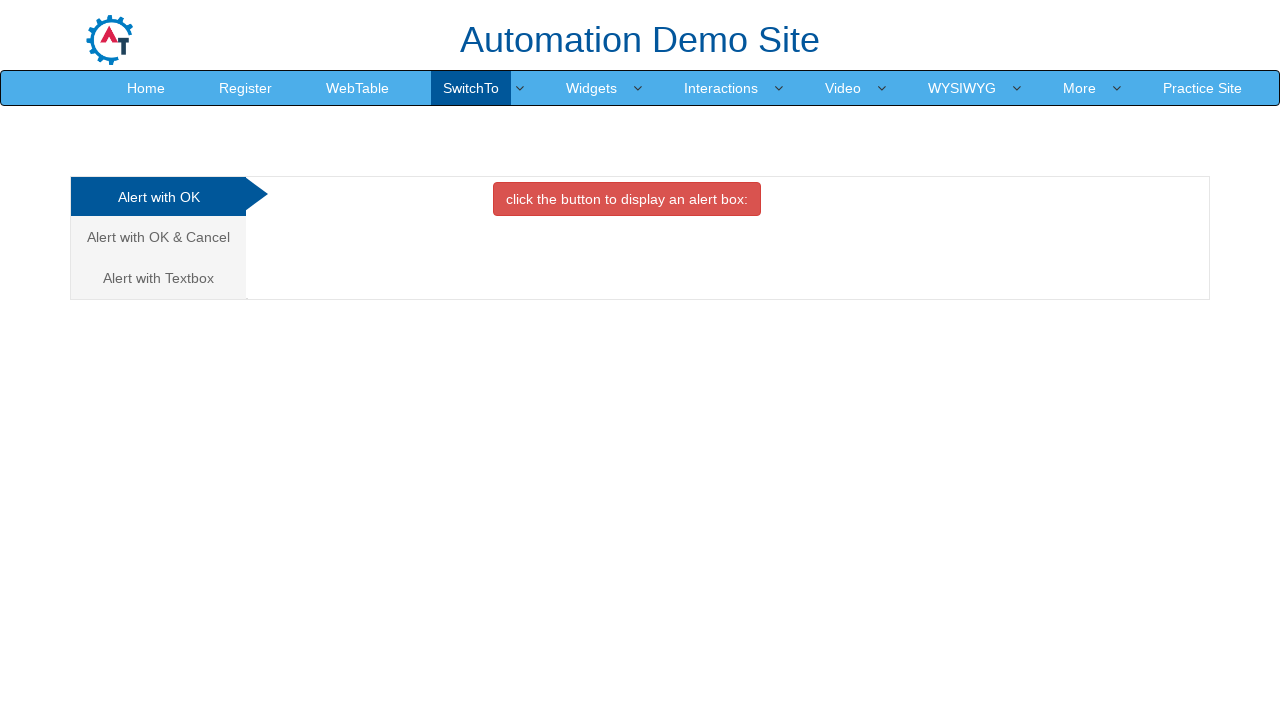

Set up dialog handler to accept alerts
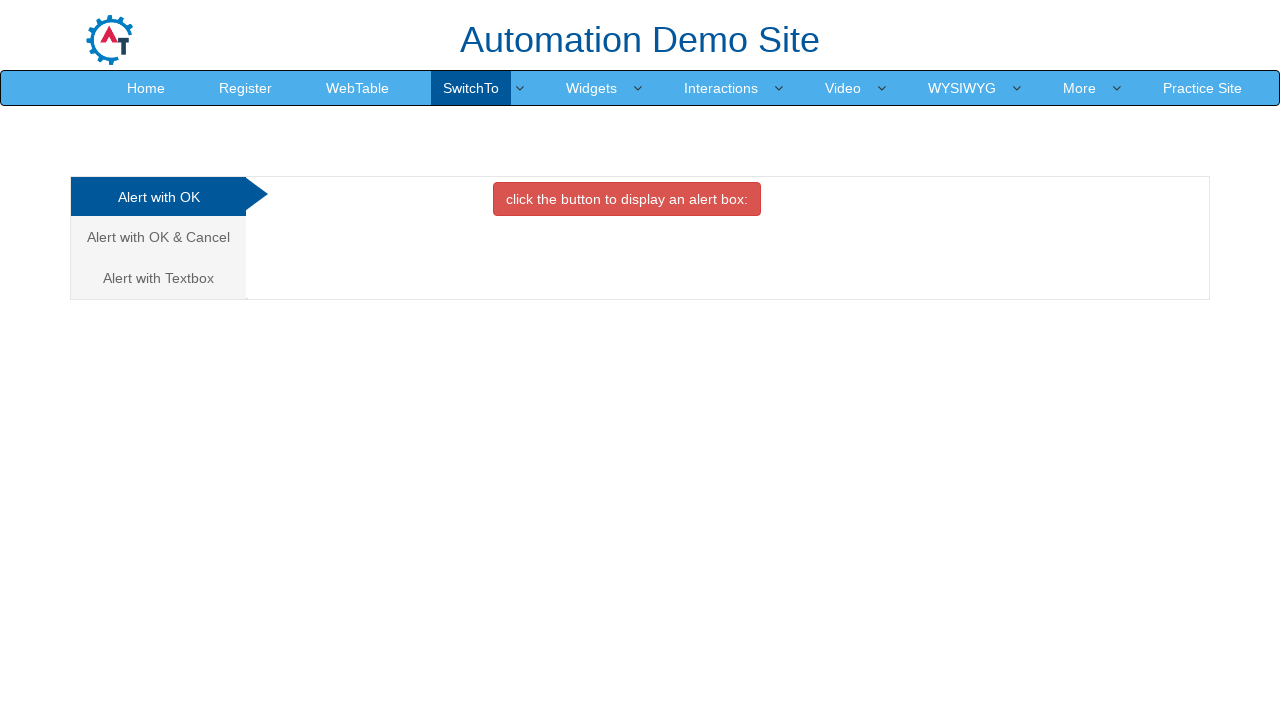

Clicked button to trigger JavaScript alert at (627, 199) on xpath=//button[contains(text(),'click the button to display an')]
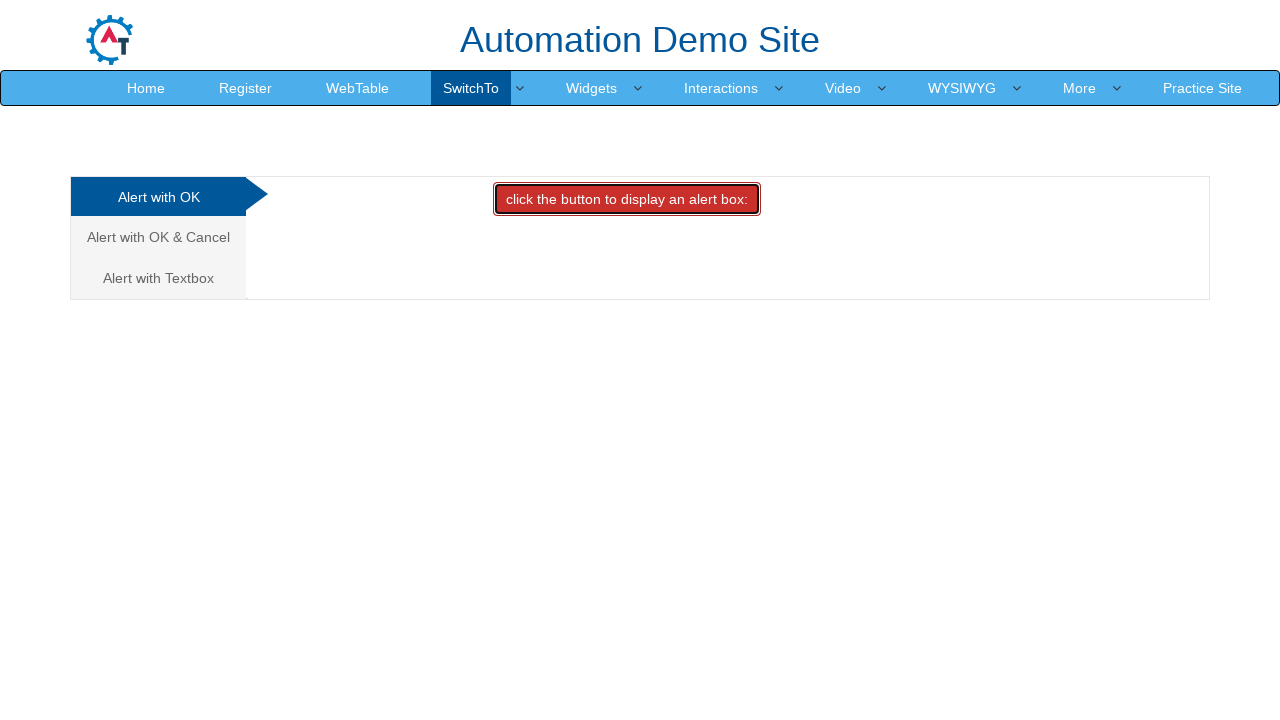

Waited 500ms for alert to be processed
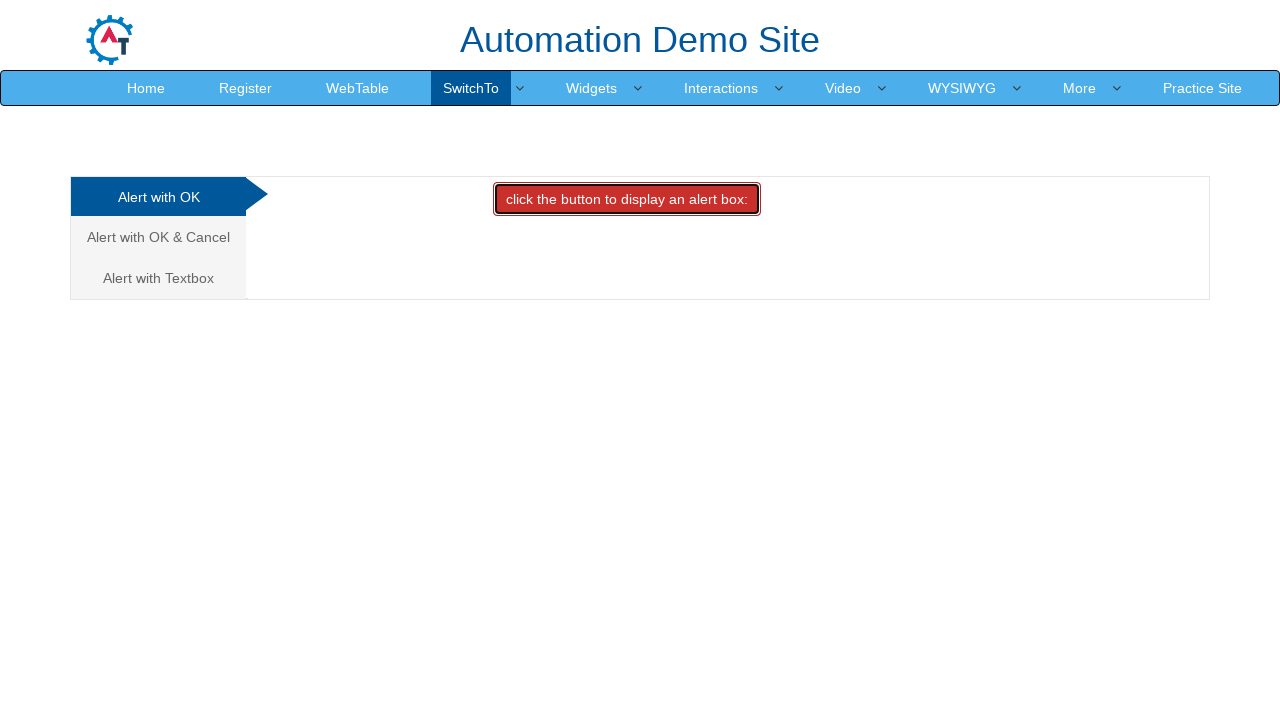

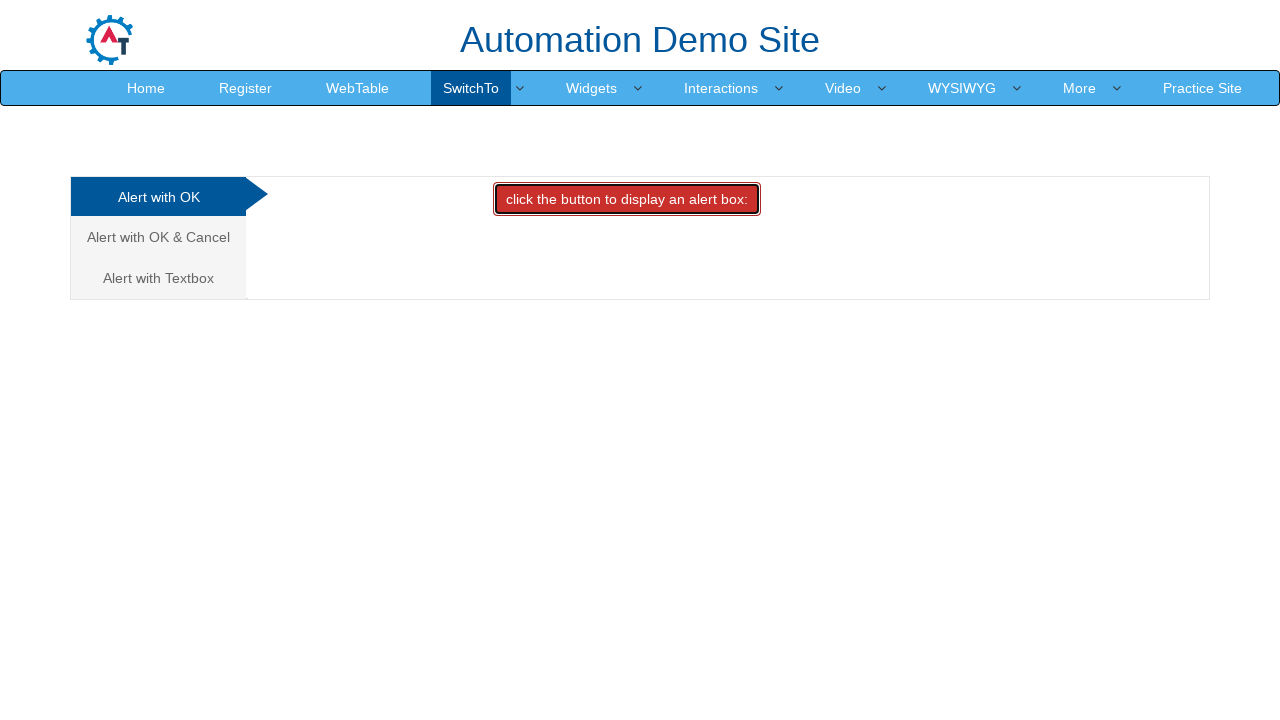